Navigates to UI Testing Playground and clicks on the Sample App link to navigate to that section

Starting URL: http://www.uitestingplayground.com/

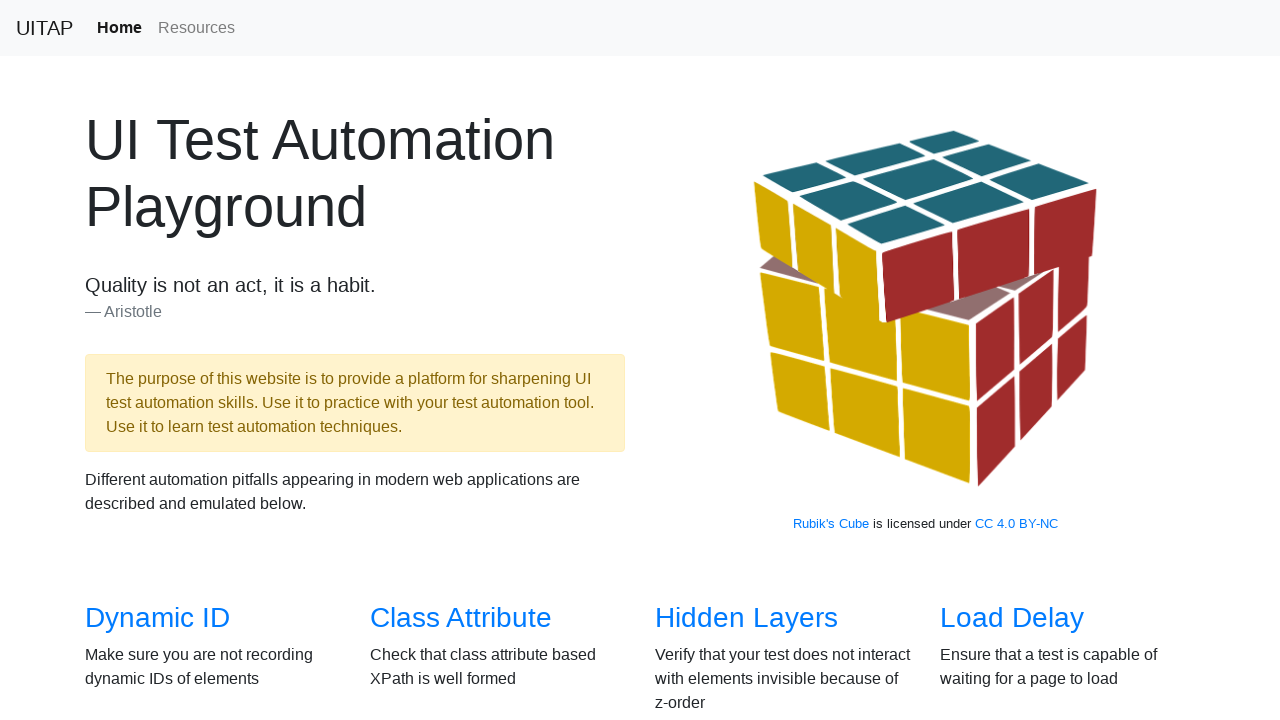

Clicked on 'Sample App' link at (446, 360) on a:text('Sample App')
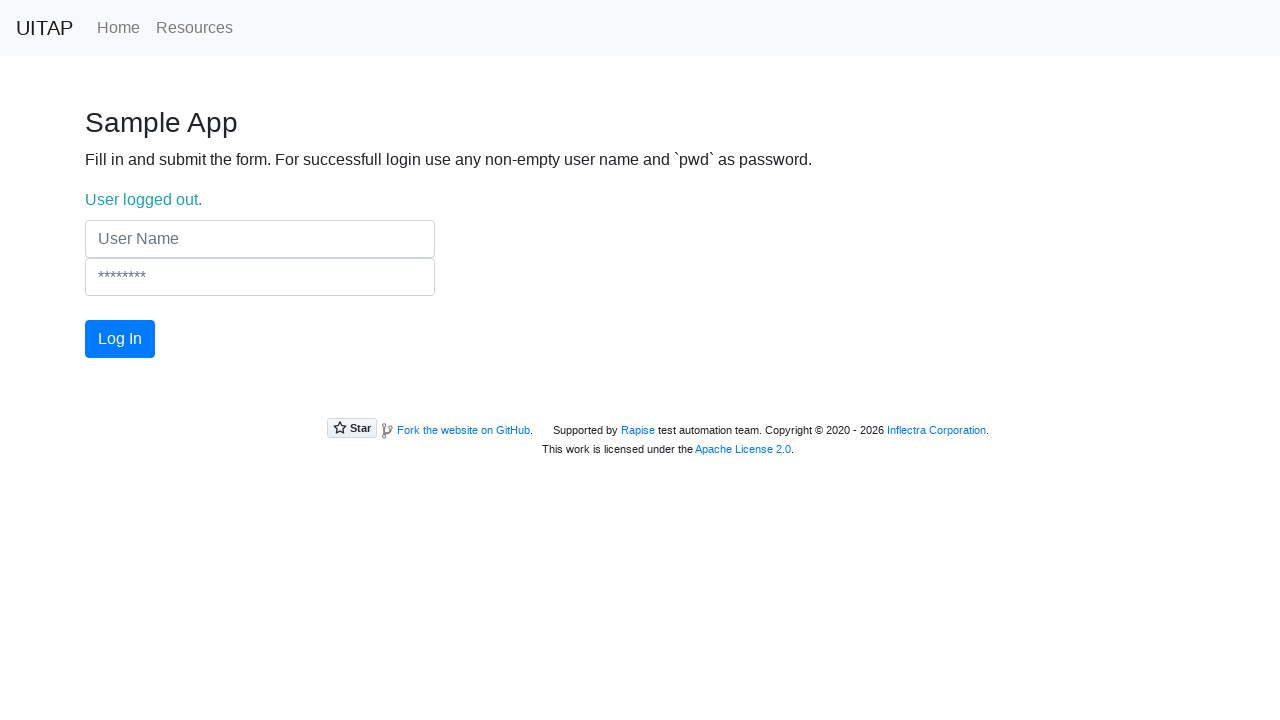

Page loaded - domcontentloaded event fired
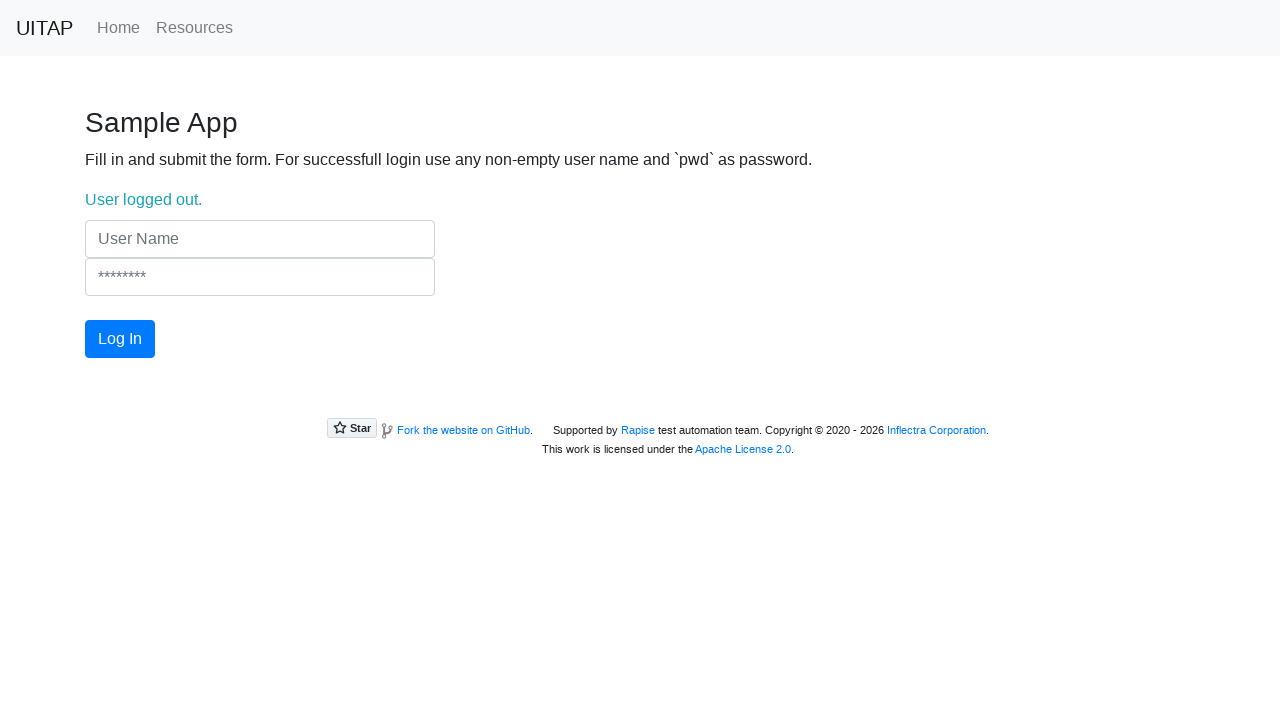

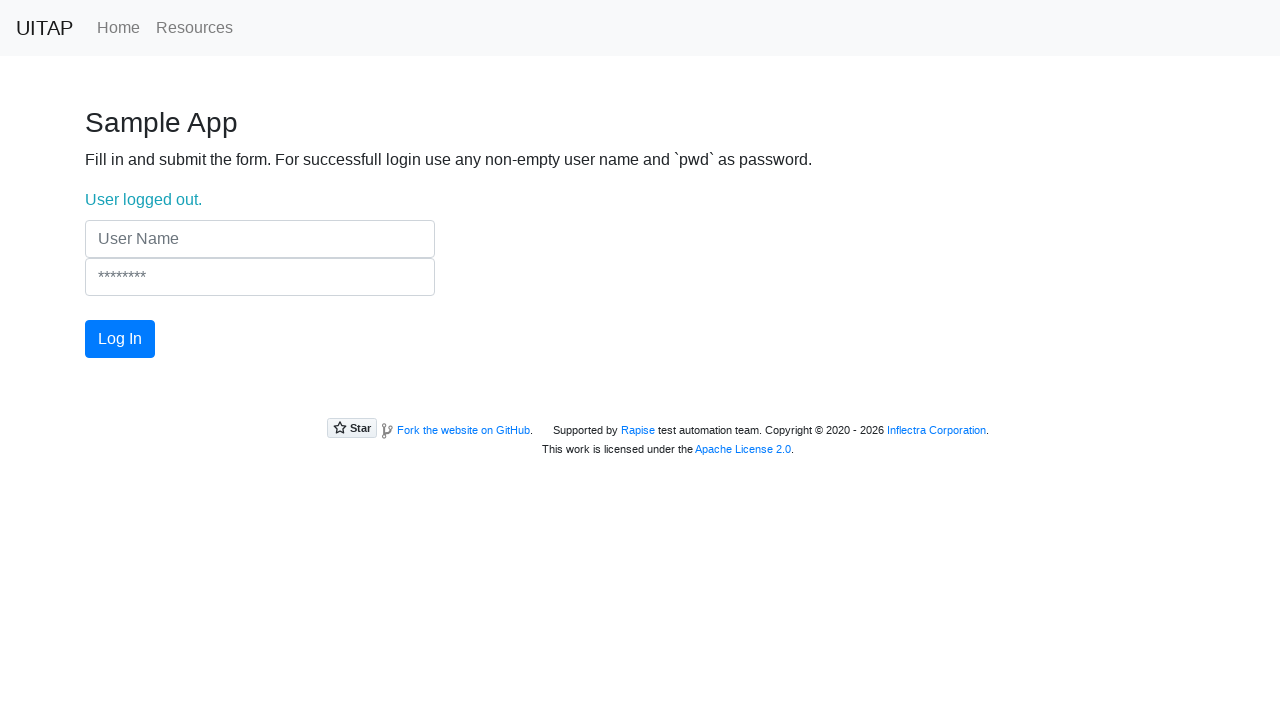